Tests the subscription functionality by entering an email address and verifying the success message appears

Starting URL: https://automationexercise.com/

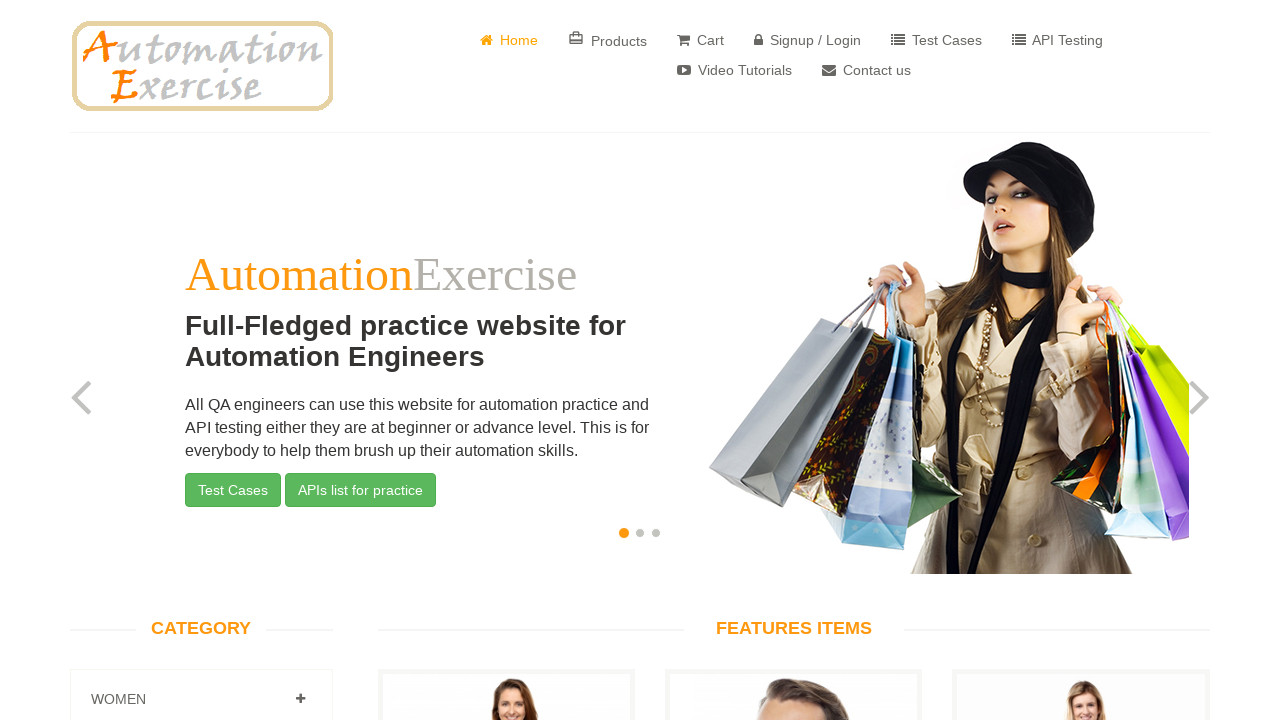

Filled subscription email field with 'testuser7829@mail.com' on #susbscribe_email
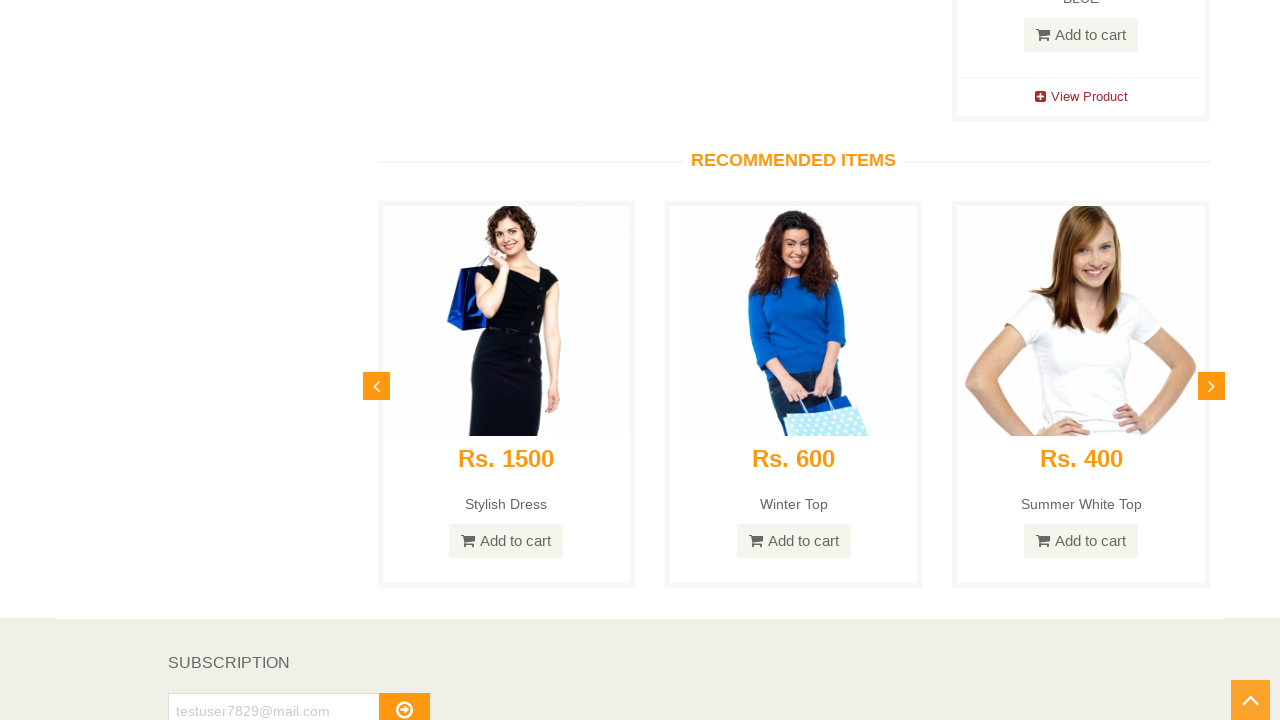

Clicked Subscribe button at (404, 702) on #subscribe
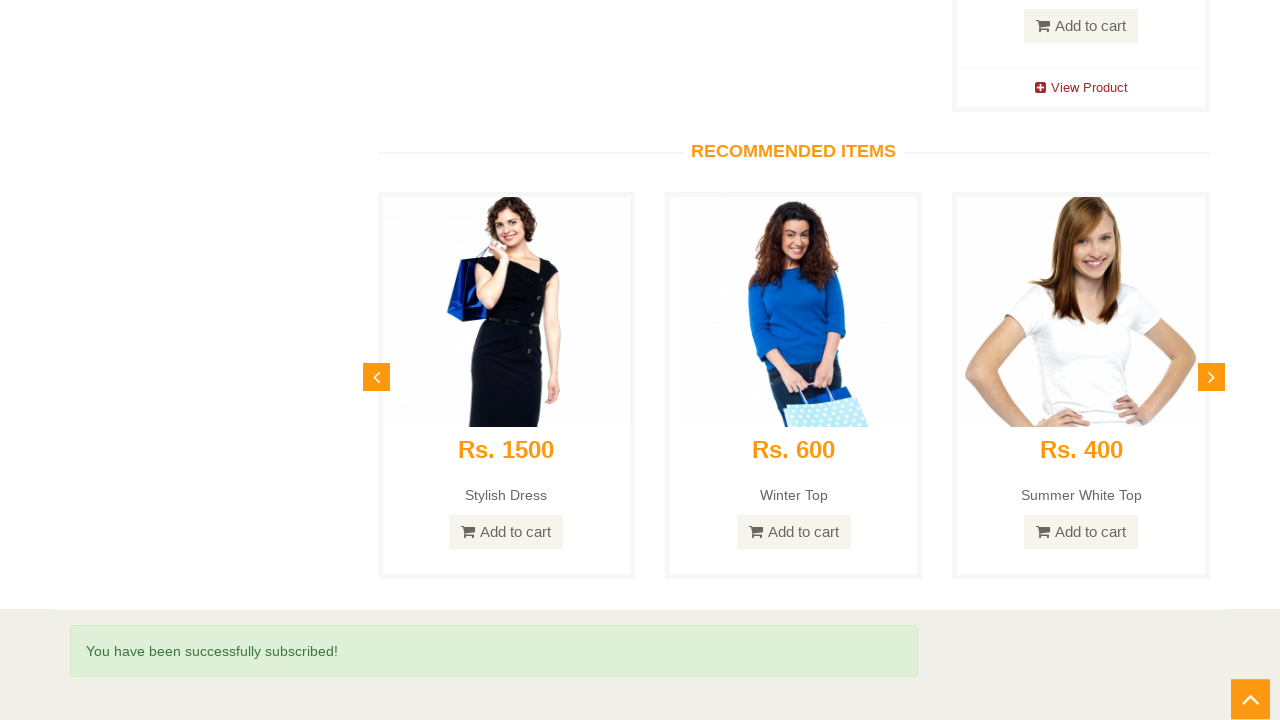

Success message appeared confirming subscription
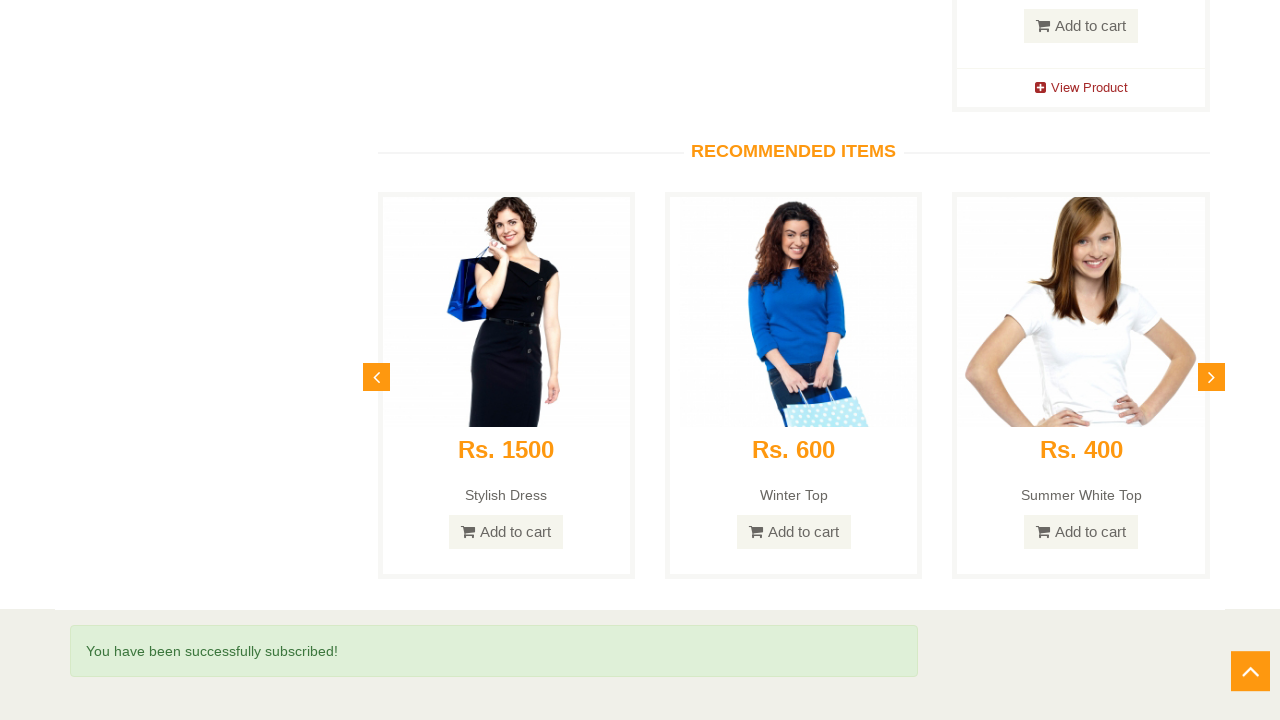

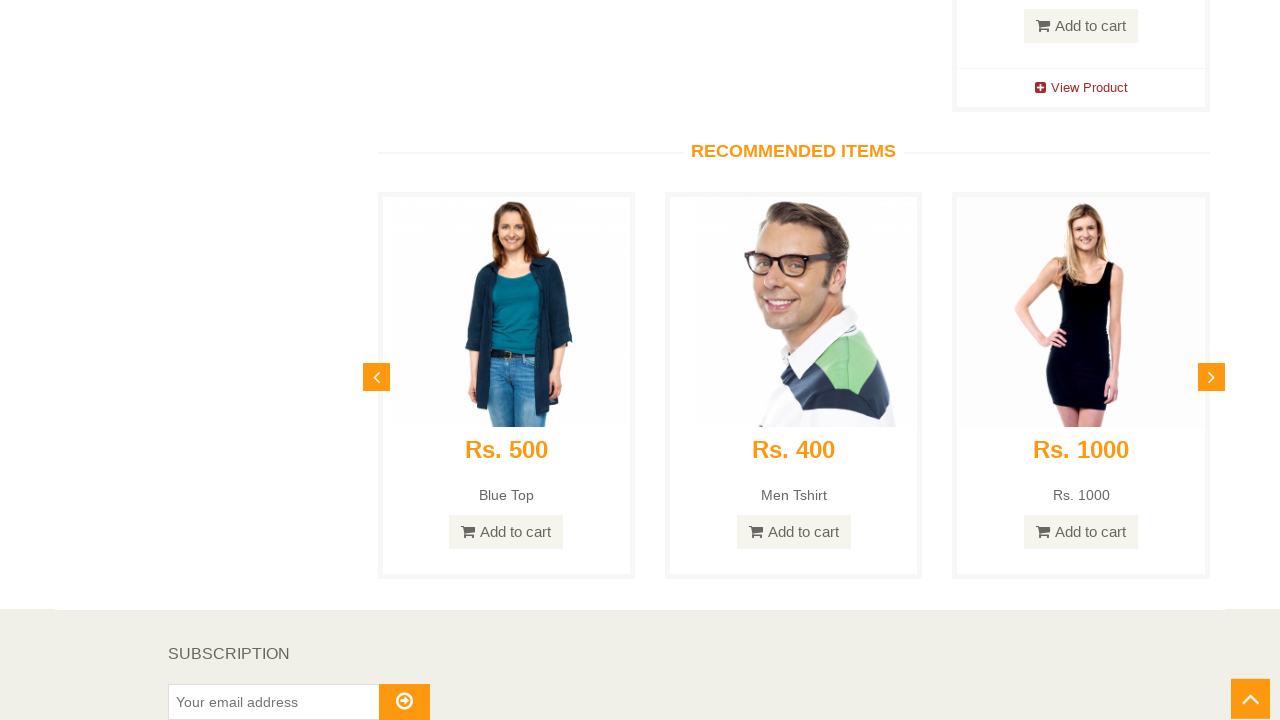